Tests clicking the delete link for a specific row identified by email address in the table

Starting URL: https://the-internet.herokuapp.com/tables

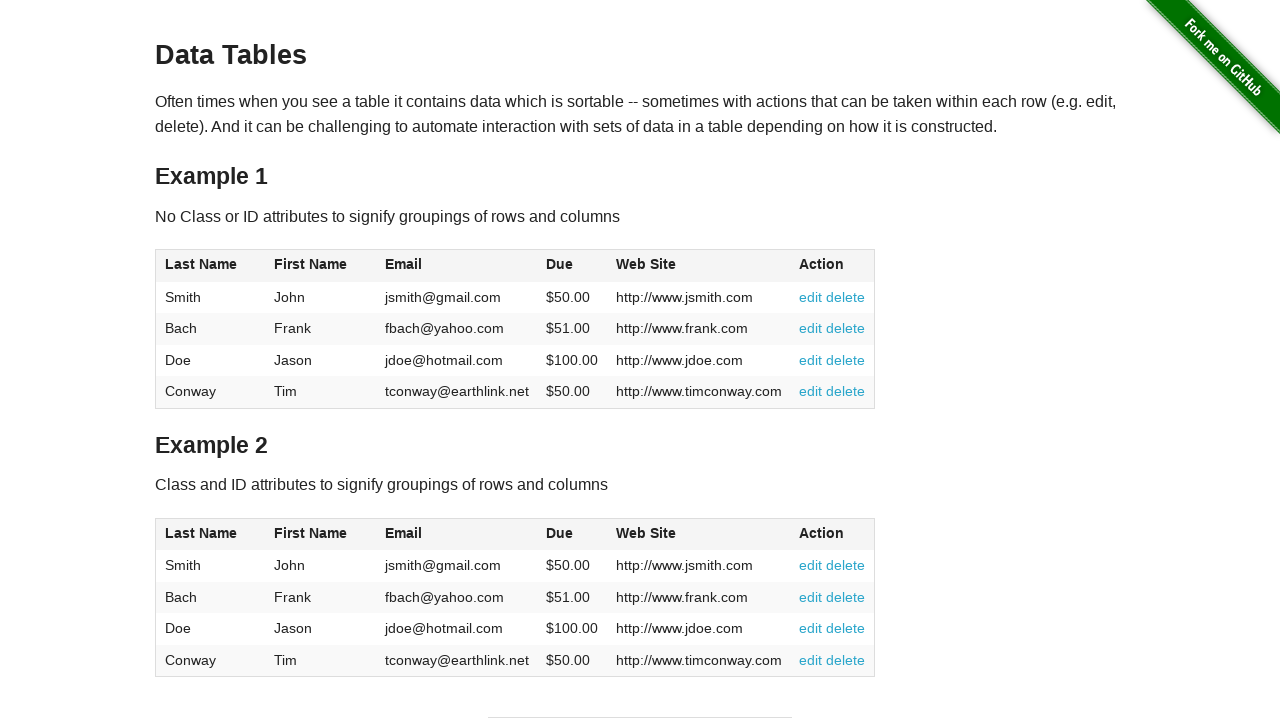

Clicked delete link for row with email jdoe@hotmail.com at (846, 360) on xpath=//table[@id='table1']//td[text()='jdoe@hotmail.com']/..//a[@href='#delete'
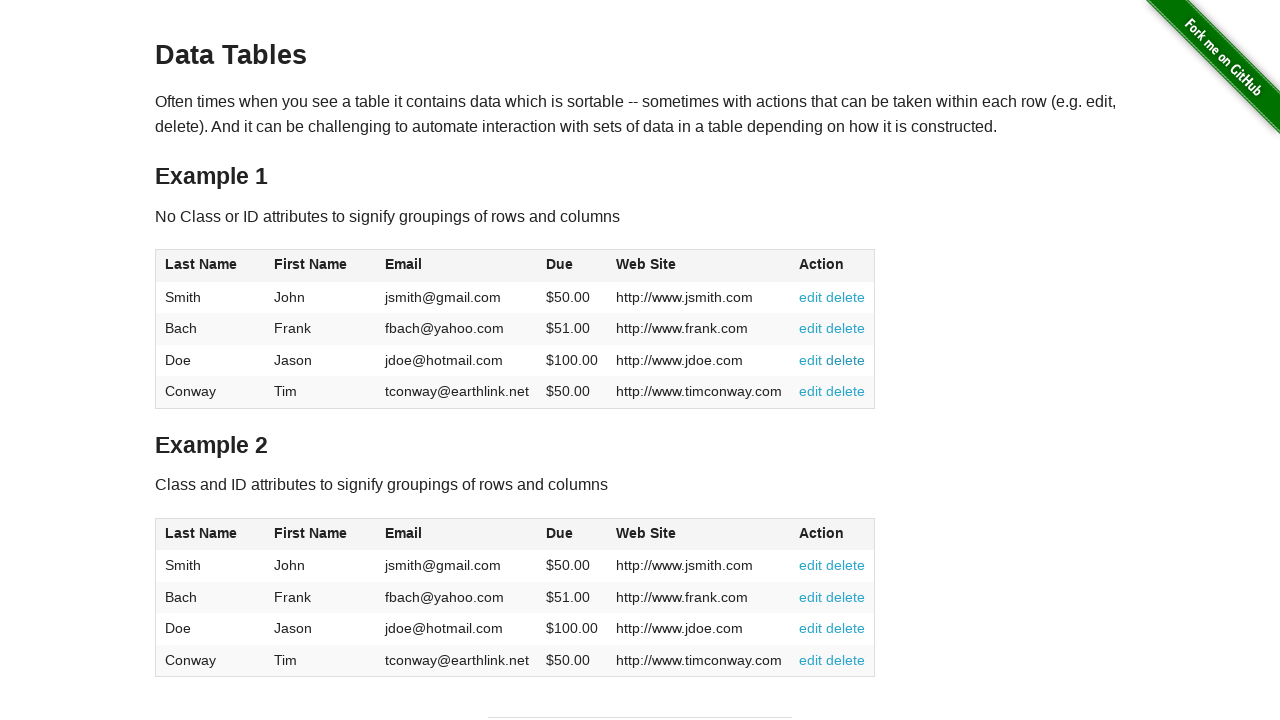

Verified URL changed to tables#delete
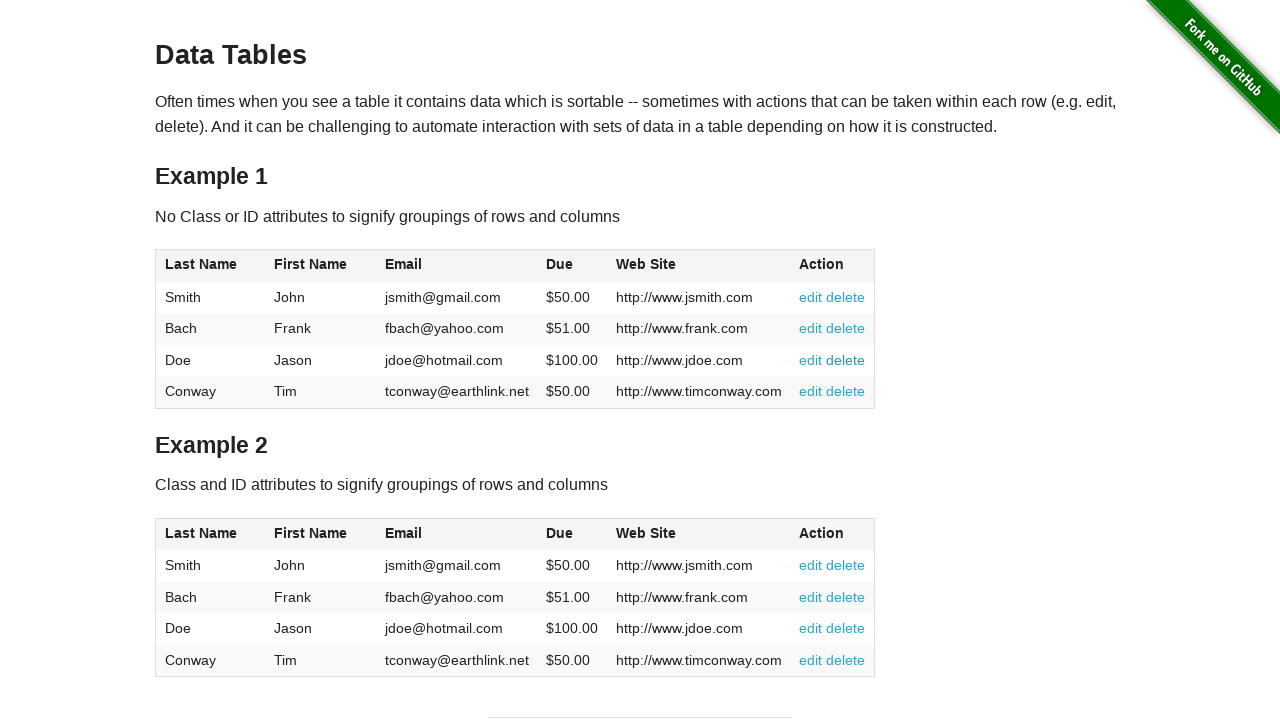

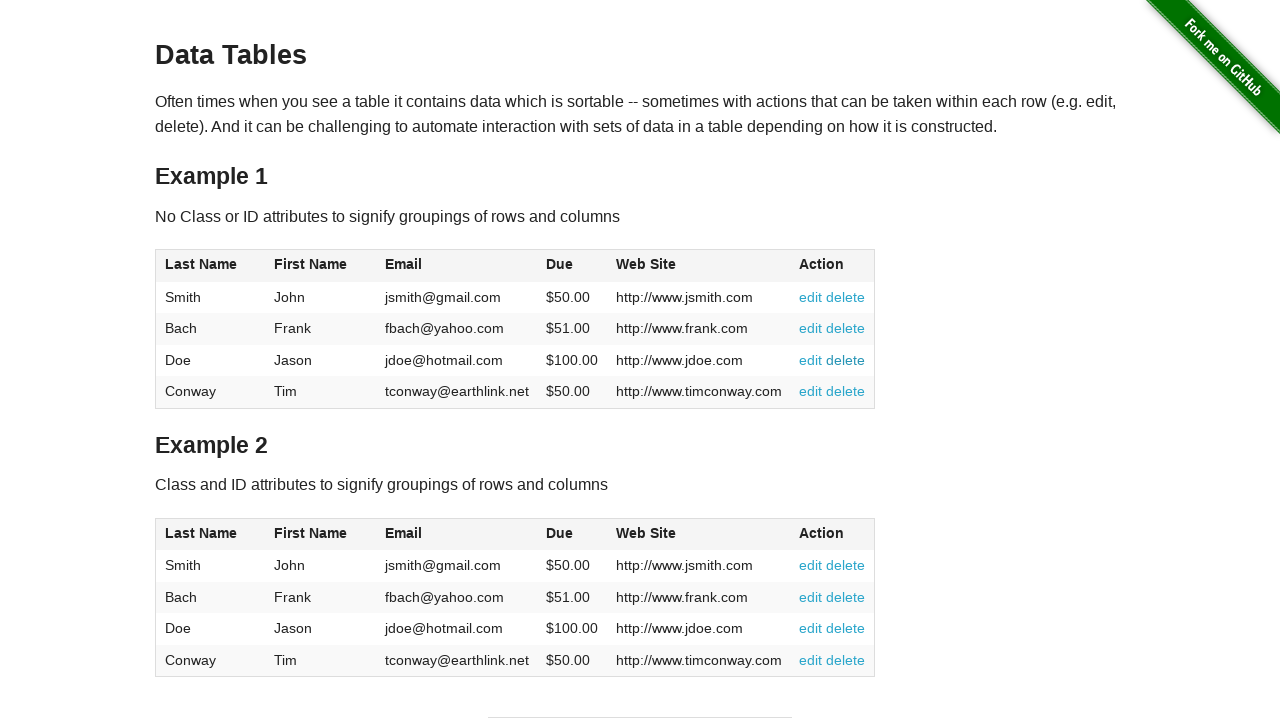